Tests a dynamic loading page where clicking a Start button triggers a loading bar, then waits for the "Hello World" finish text to appear and verifies it is displayed.

Starting URL: http://the-internet.herokuapp.com/dynamic_loading/2

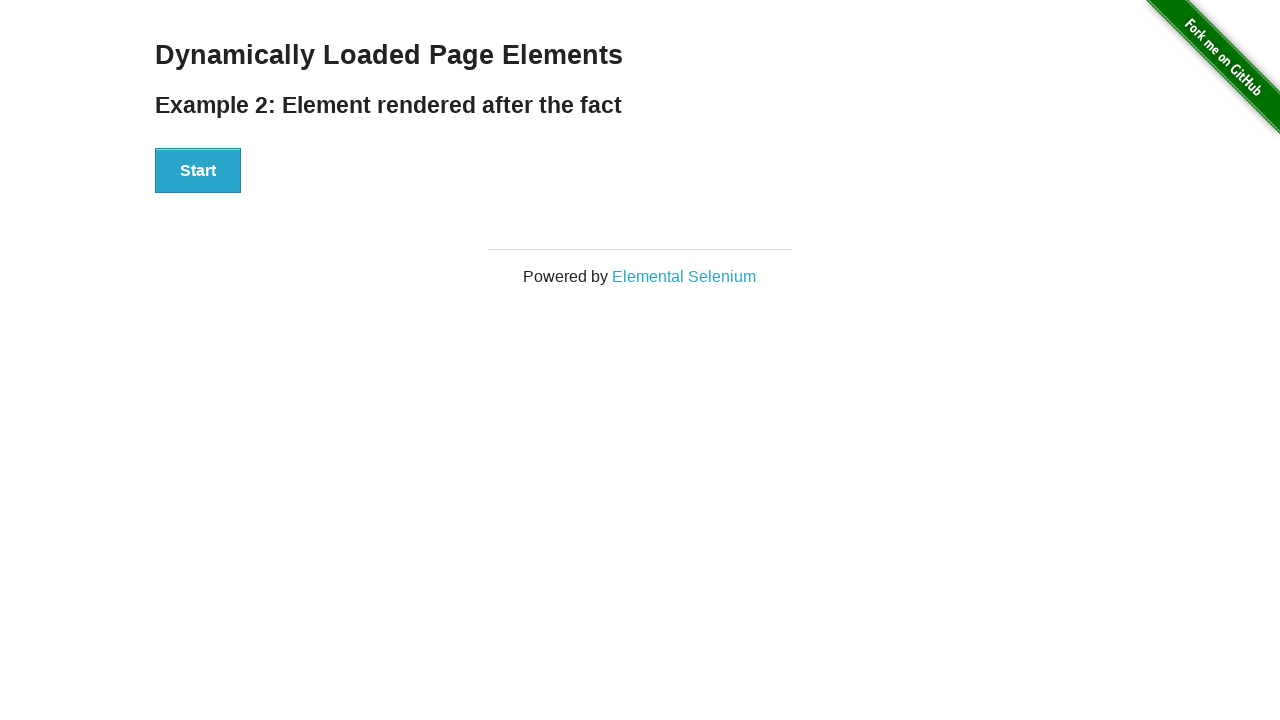

Clicked Start button to trigger dynamic loading at (198, 171) on #start button
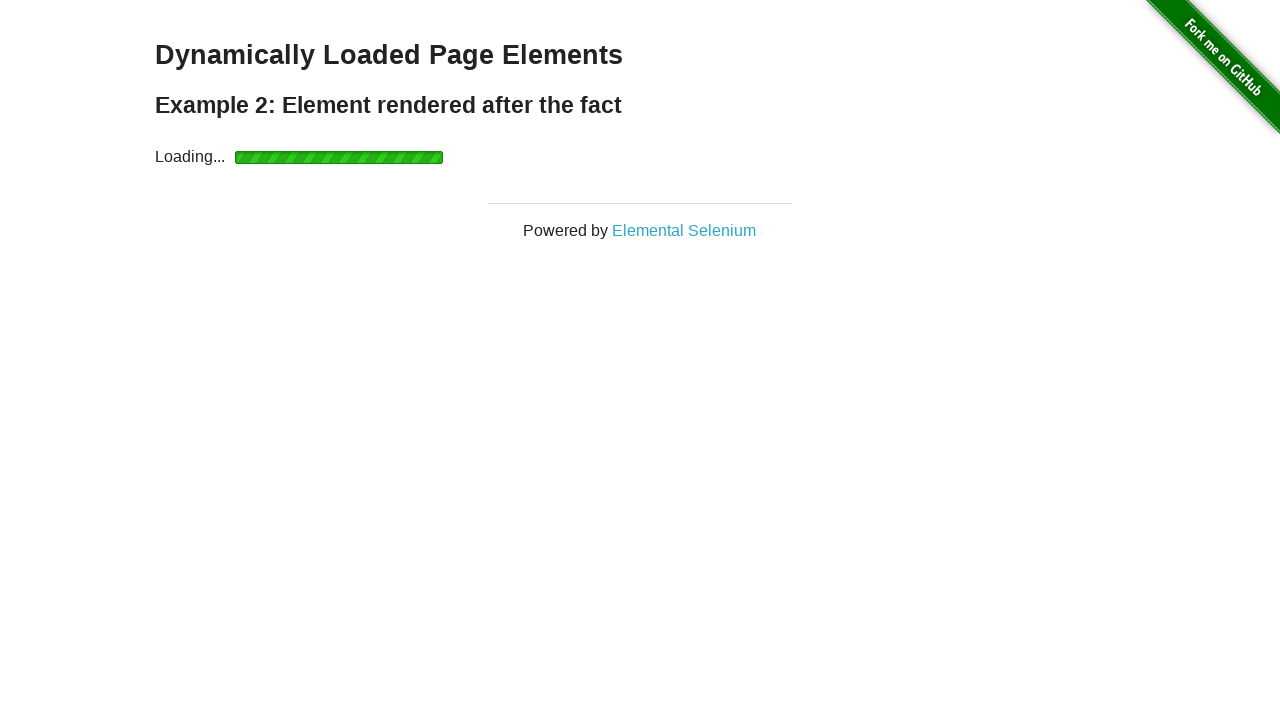

Loading completed and finish element became visible
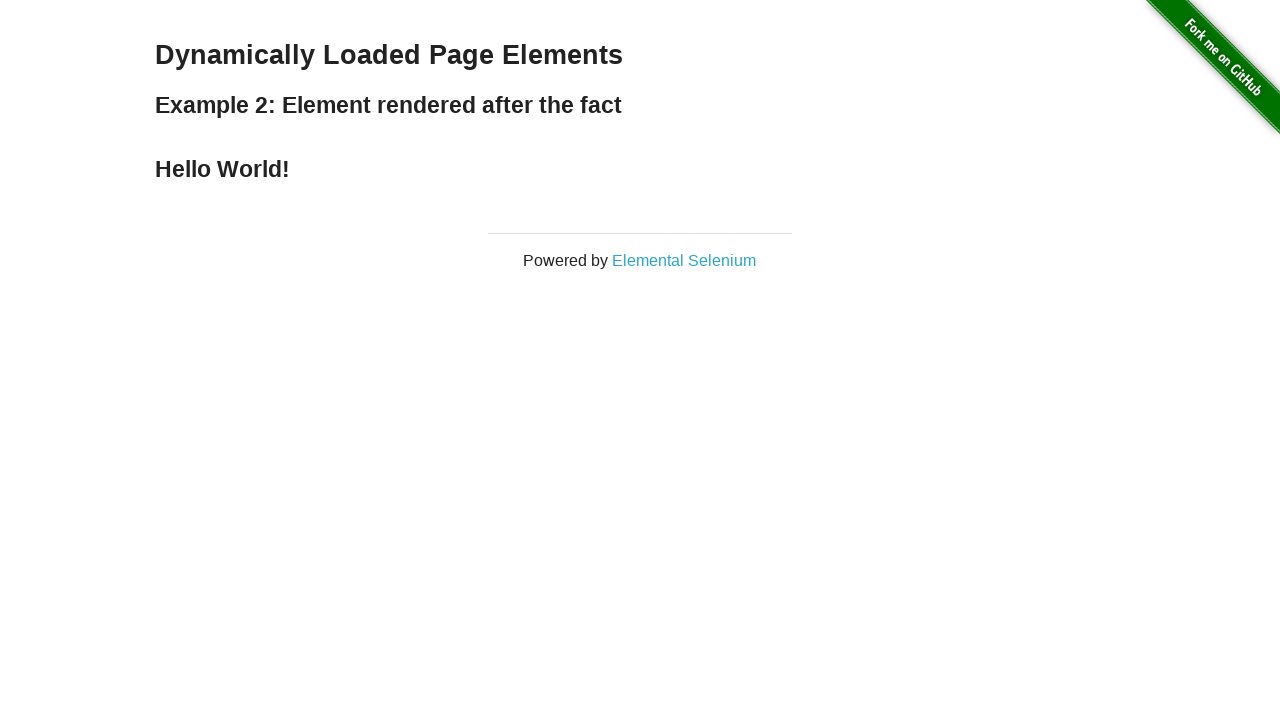

Verified that 'Hello World' finish text is displayed
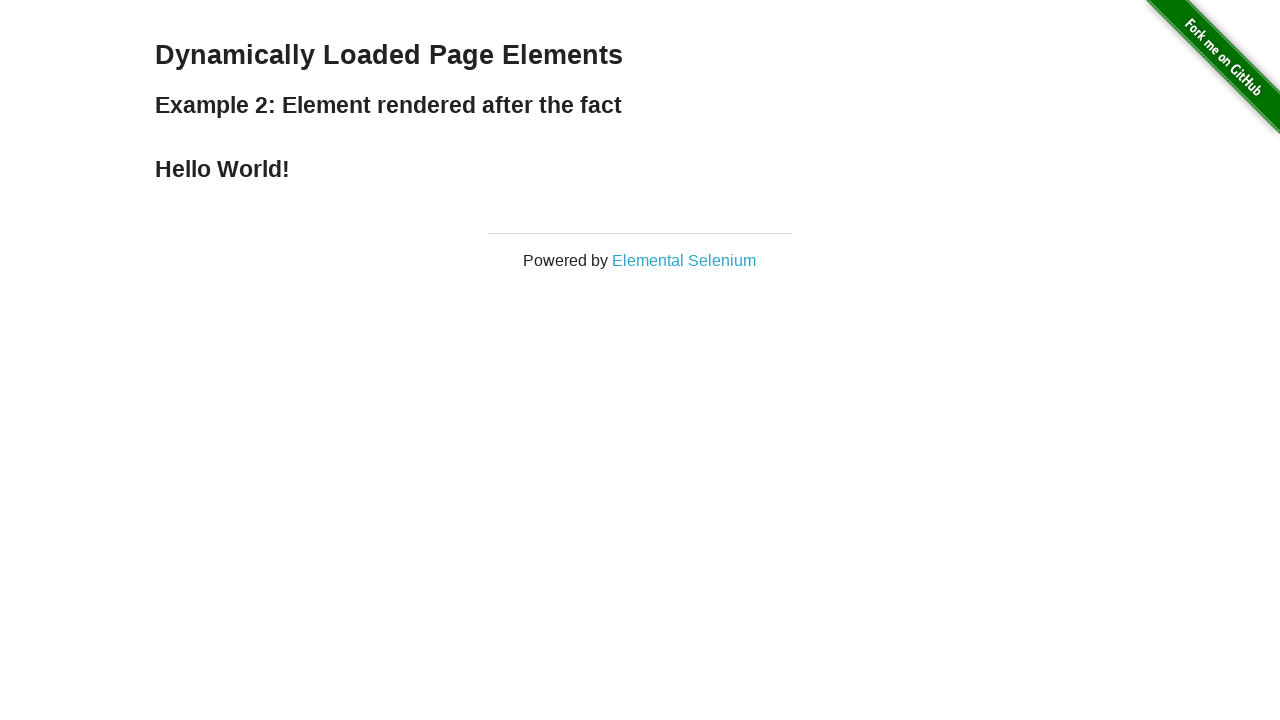

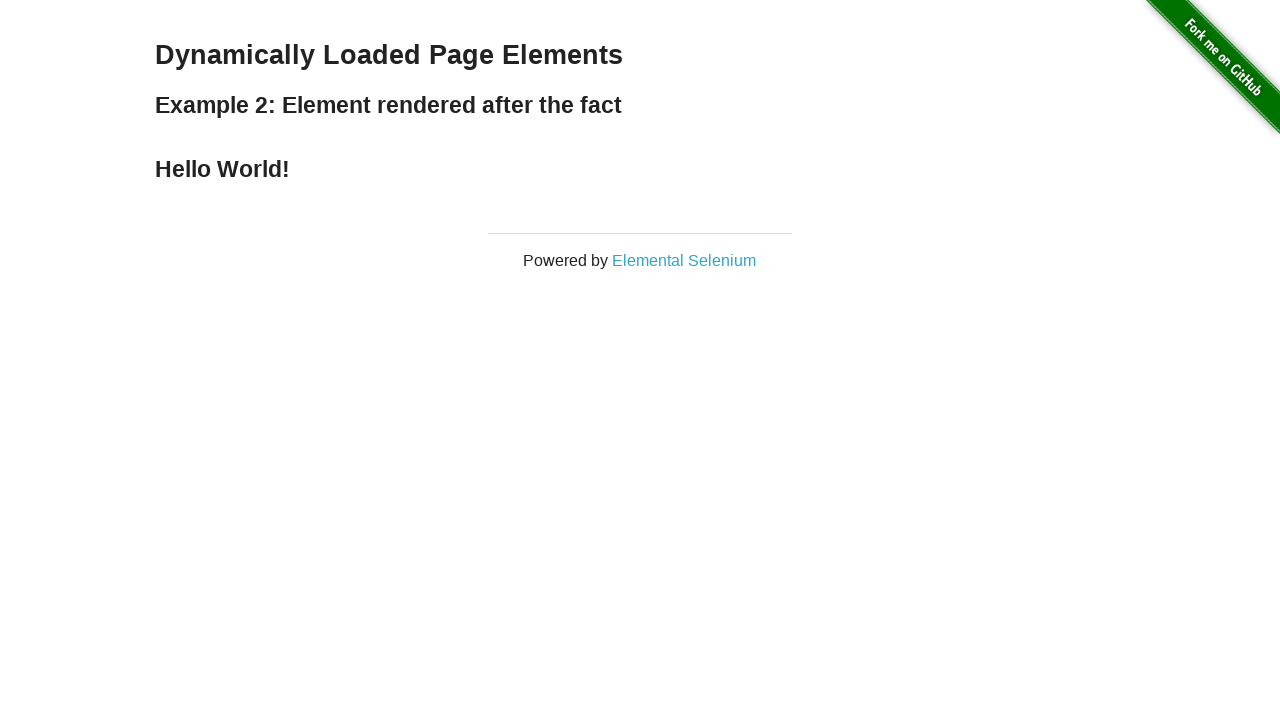